Tests three types of button interactions on DemoQA: double-click, right-click, and regular click, verifying that each action displays the correct confirmation message.

Starting URL: https://demoqa.com/buttons

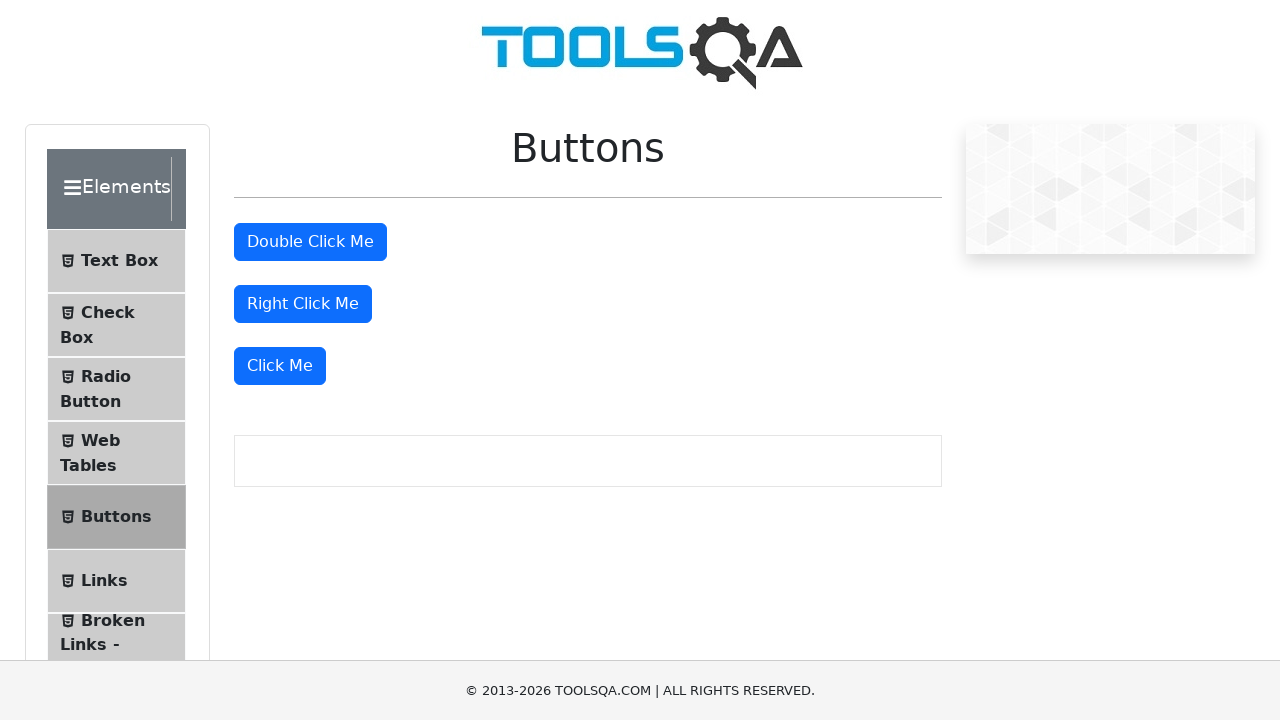

Double-clicked the 'Double Click Me' button at (310, 242) on #doubleClickBtn
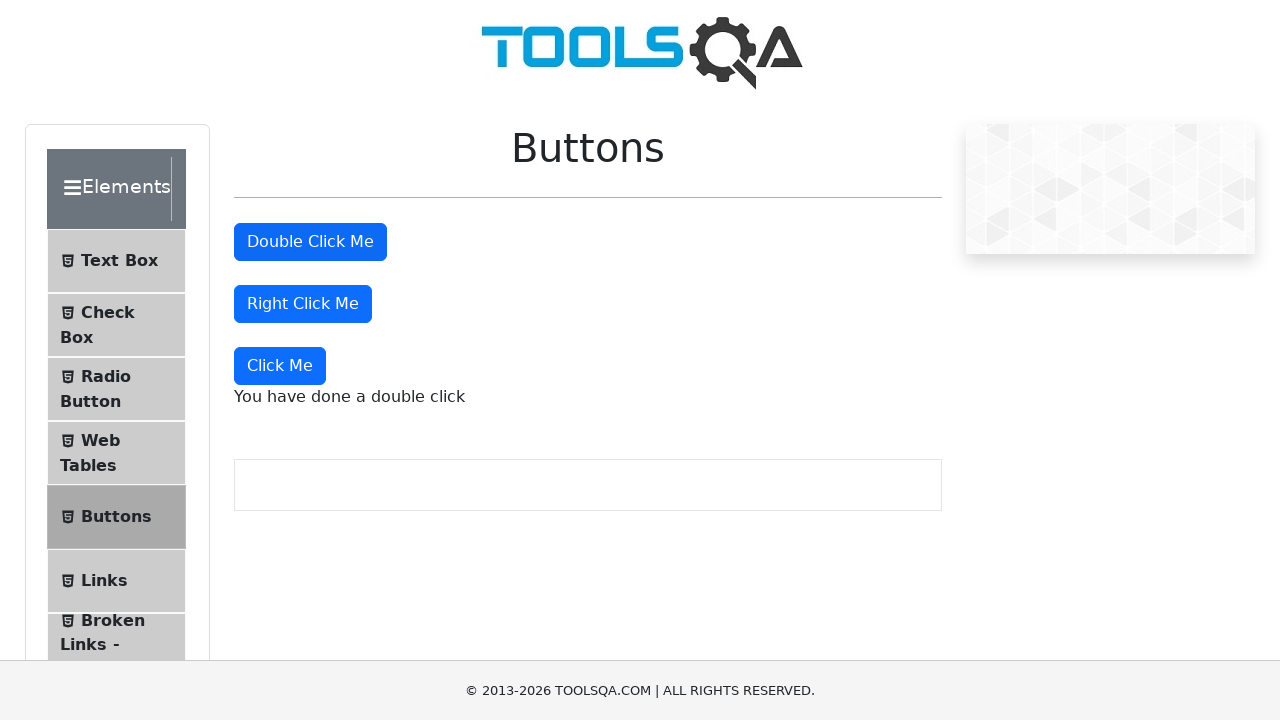

Double-click confirmation message appeared
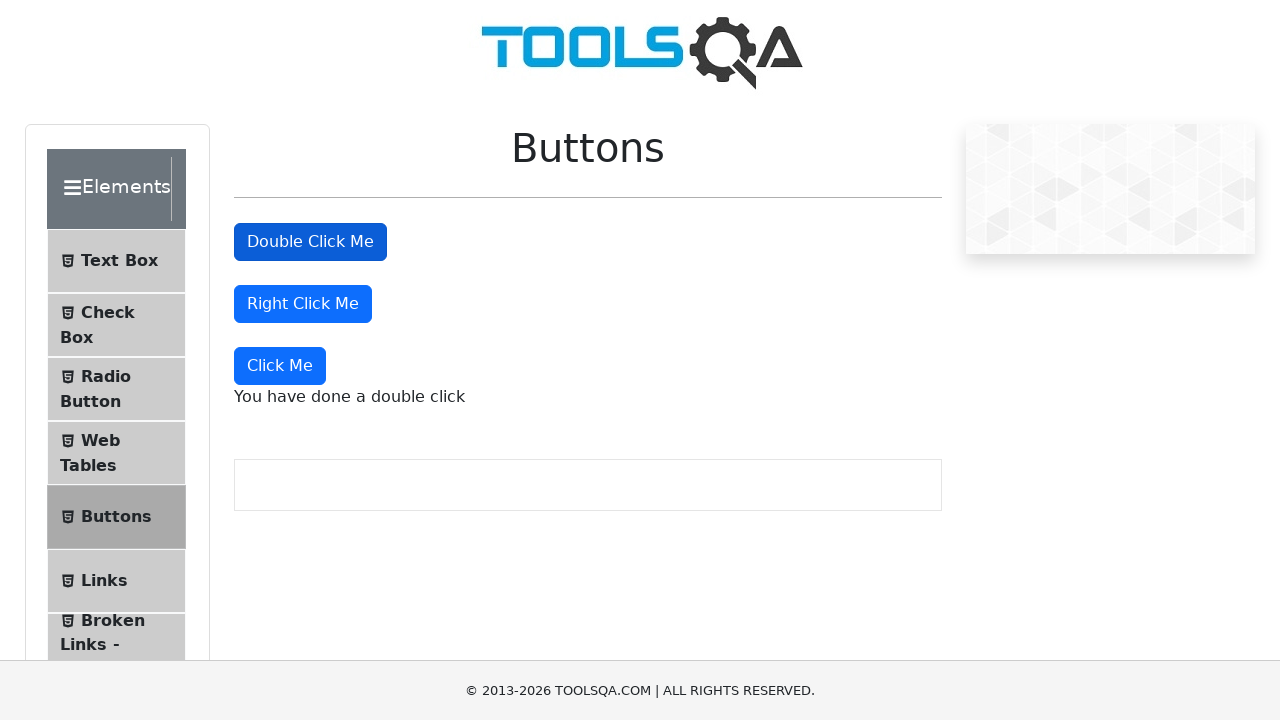

Verified double-click message text is correct
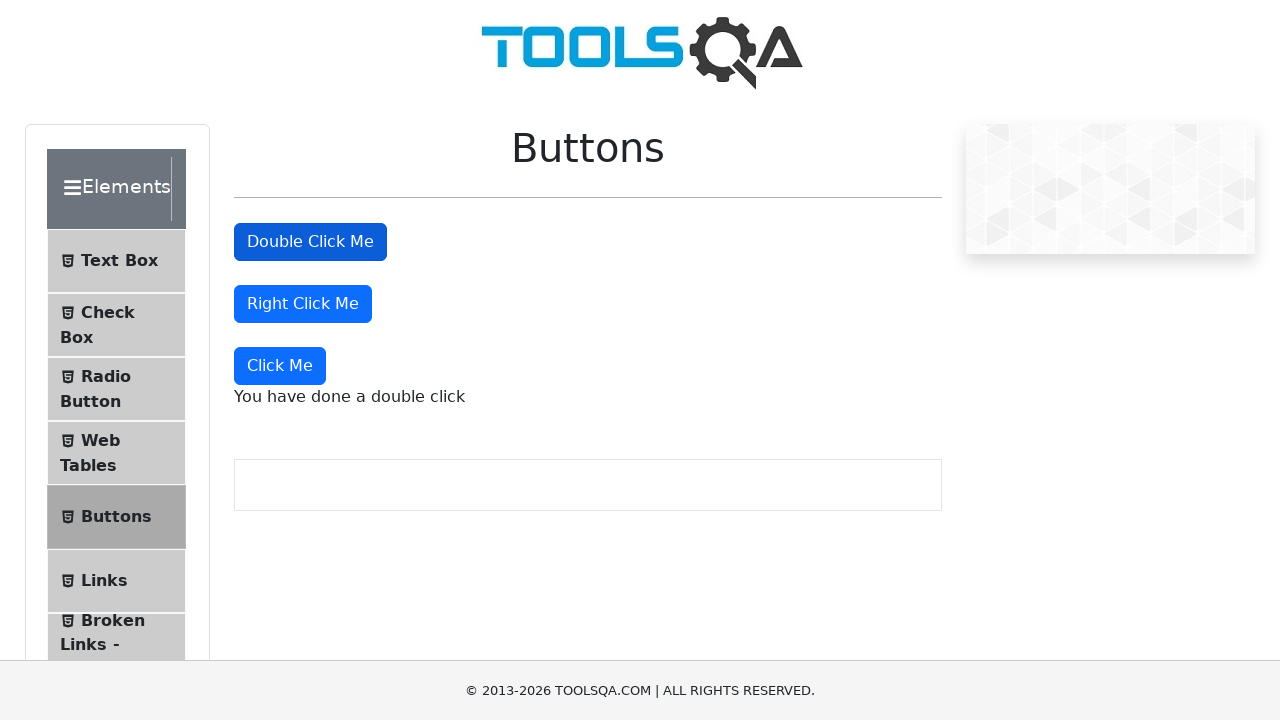

Right-clicked the 'Right Click Me' button at (303, 304) on #rightClickBtn
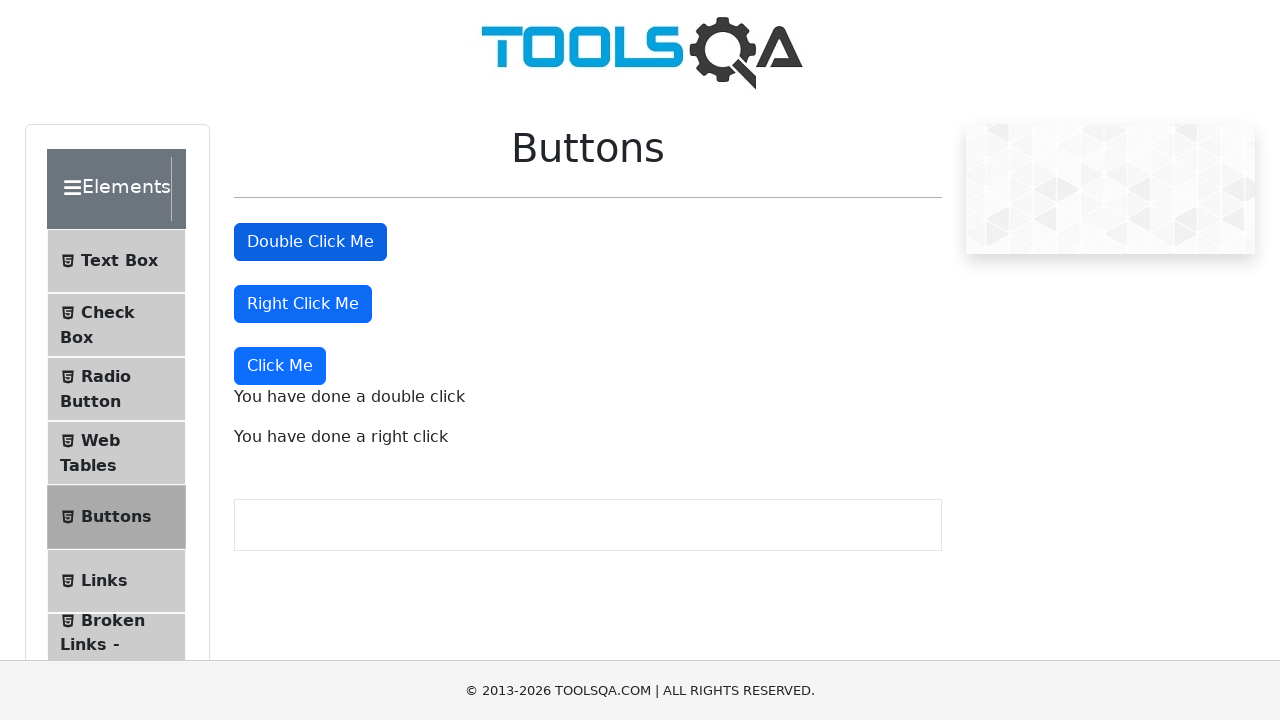

Right-click confirmation message appeared
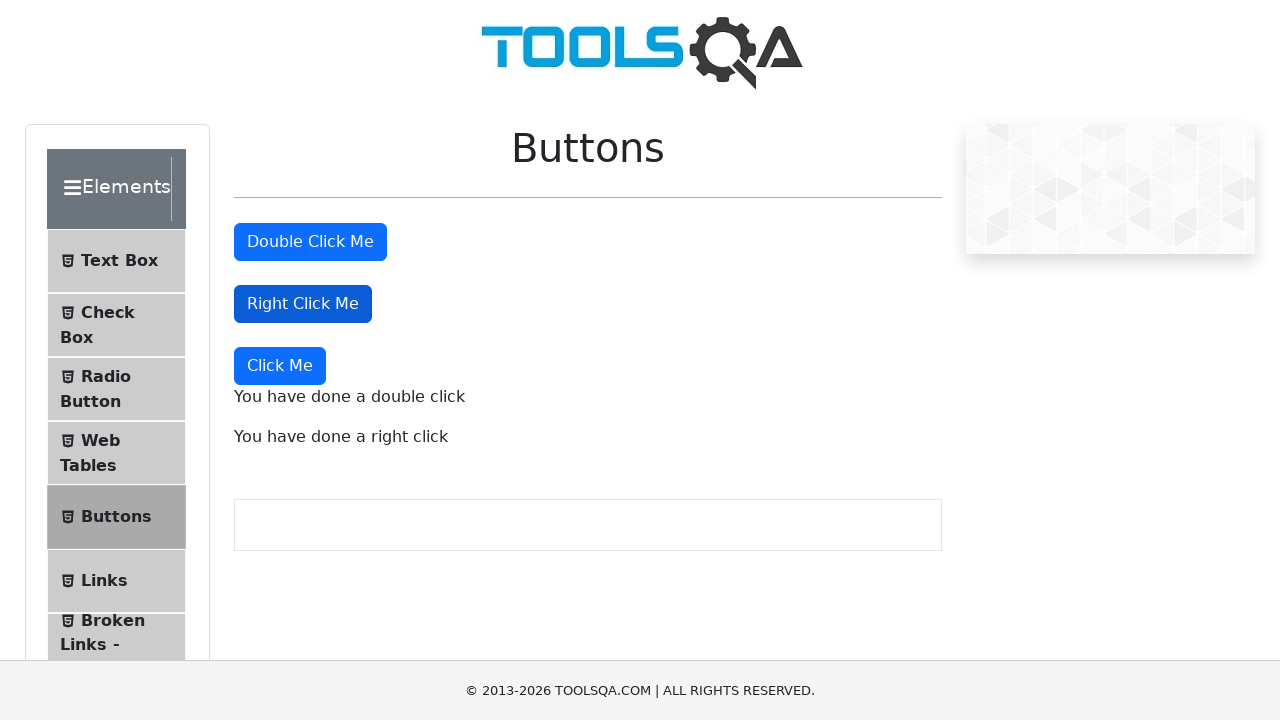

Verified right-click message text is correct
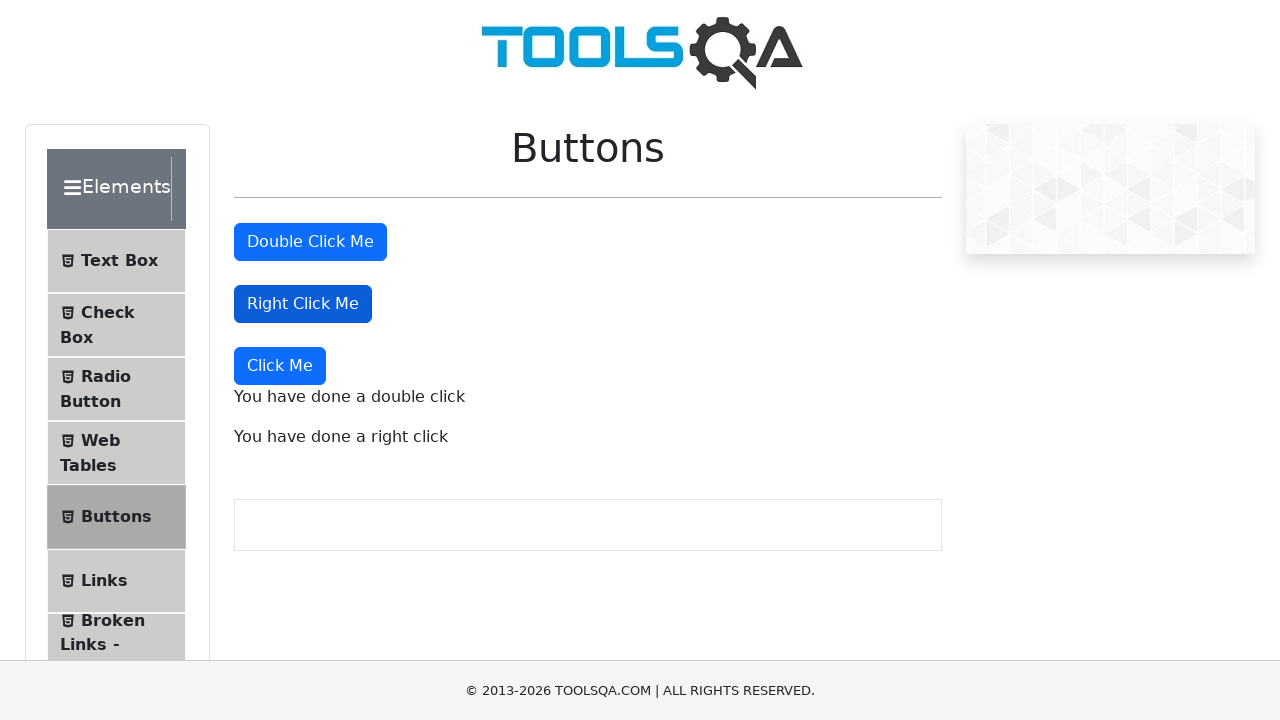

Clicked the 'Click Me' button at (280, 366) on button >> internal:has-text="Click Me"i >> nth=-1
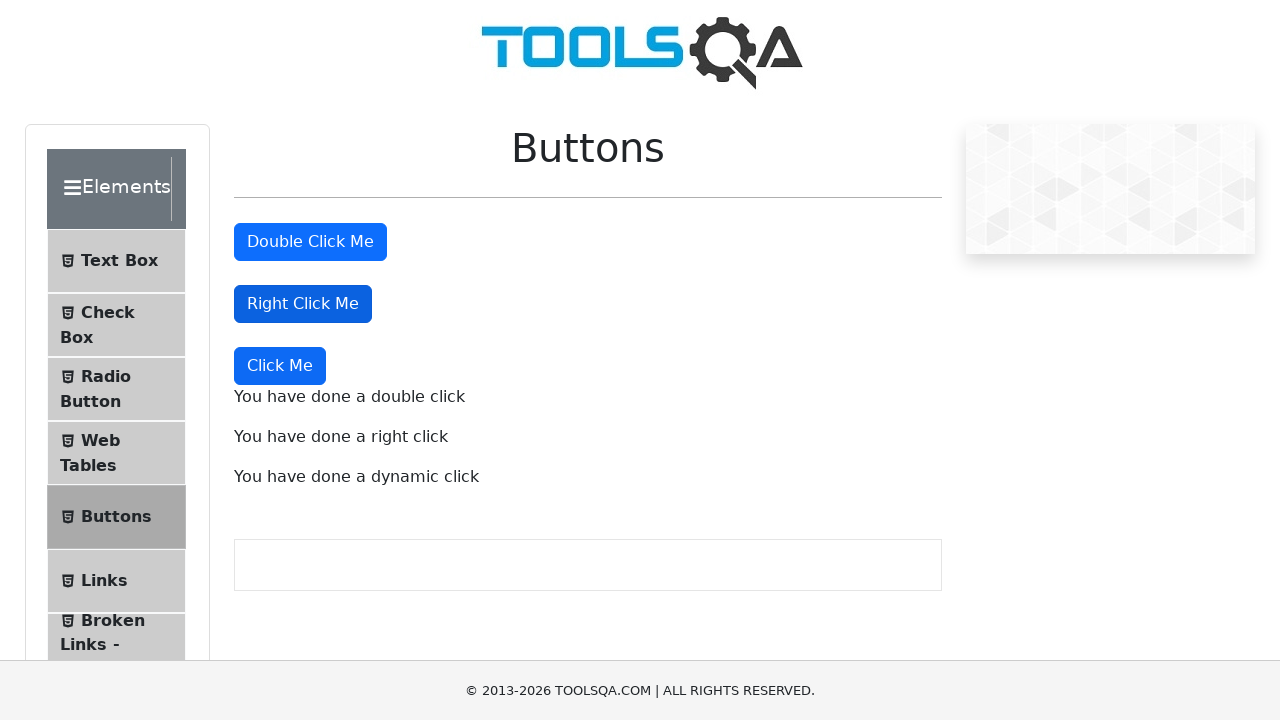

Dynamic click confirmation message appeared
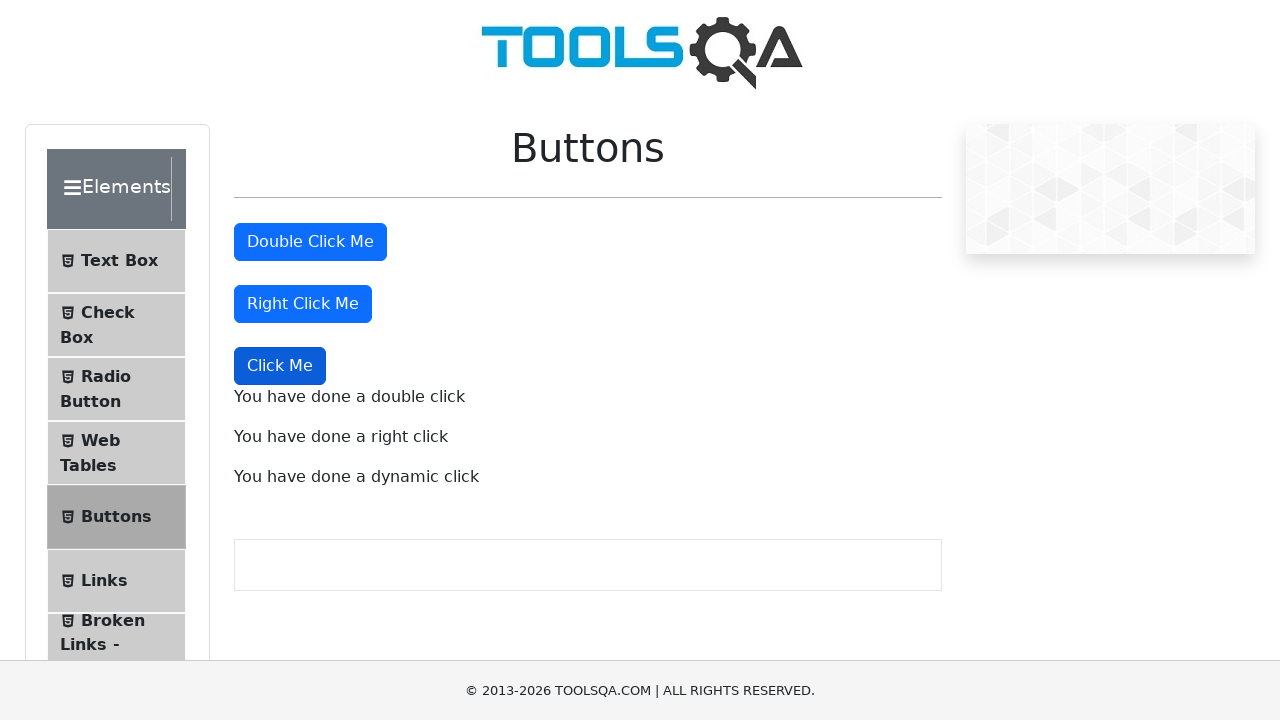

Verified dynamic click message text is correct
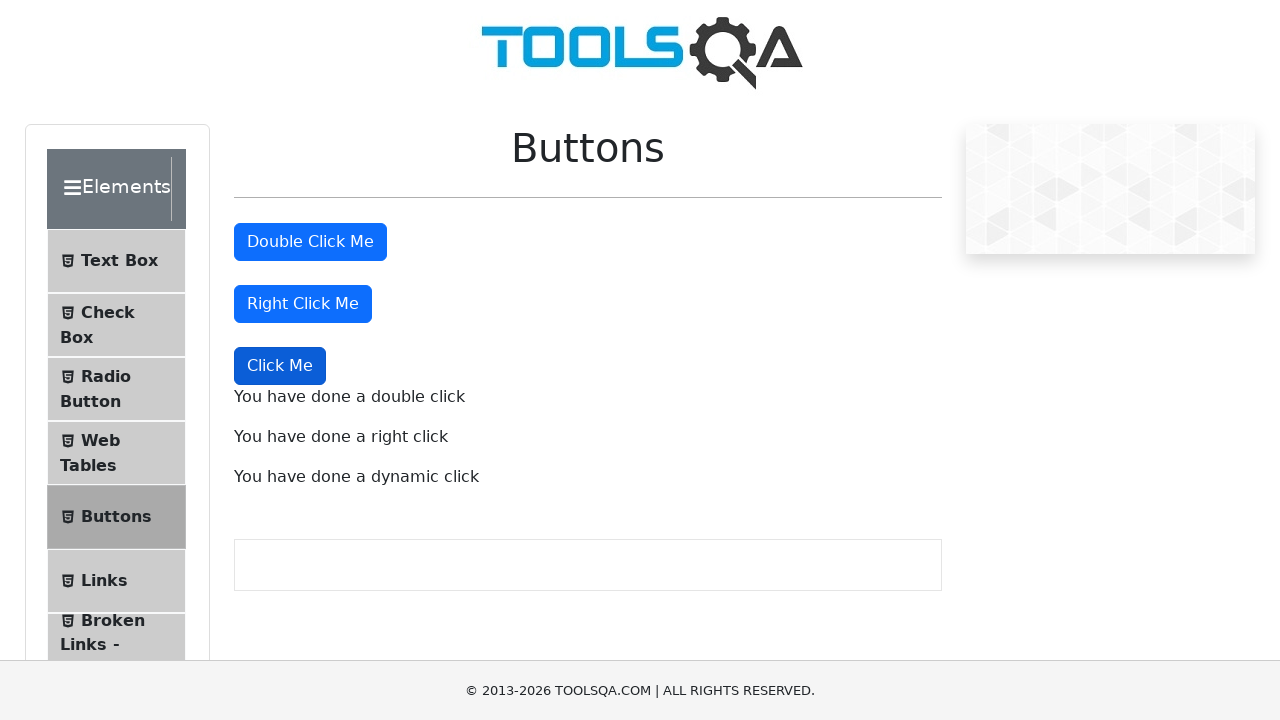

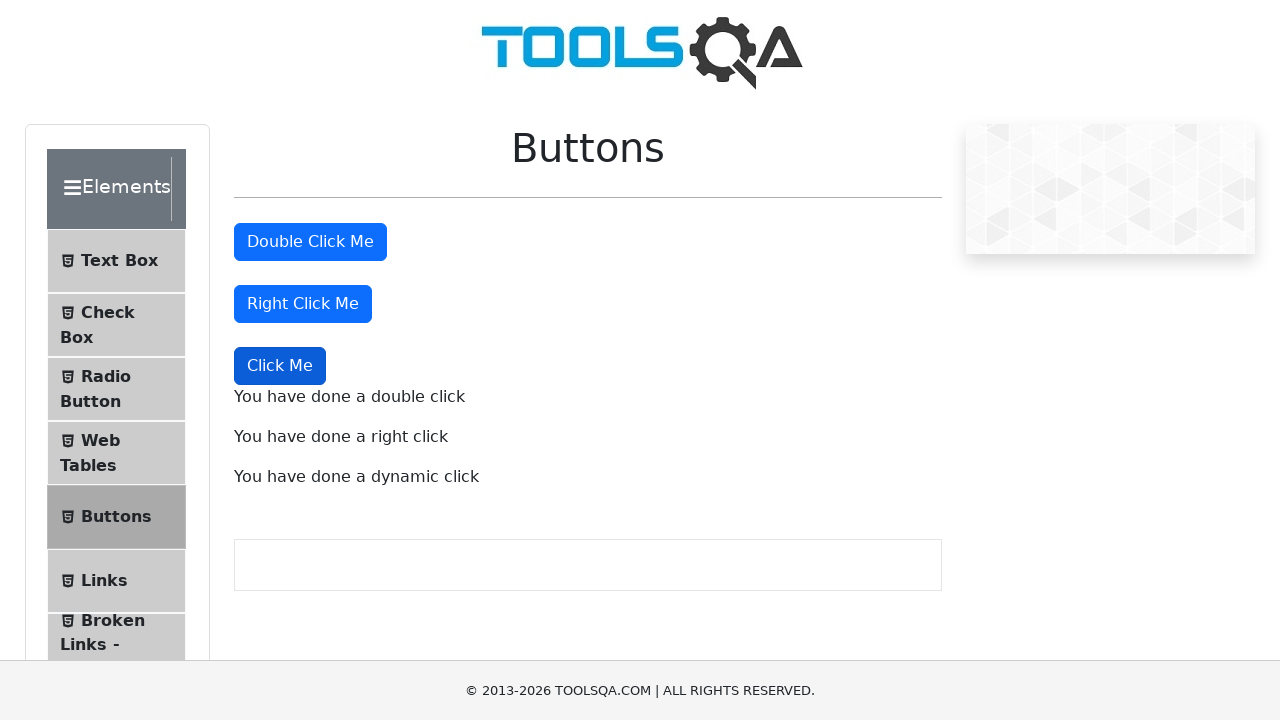